Navigates to Hacker News newest page and clicks through pagination to load more articles

Starting URL: https://news.ycombinator.com/newest

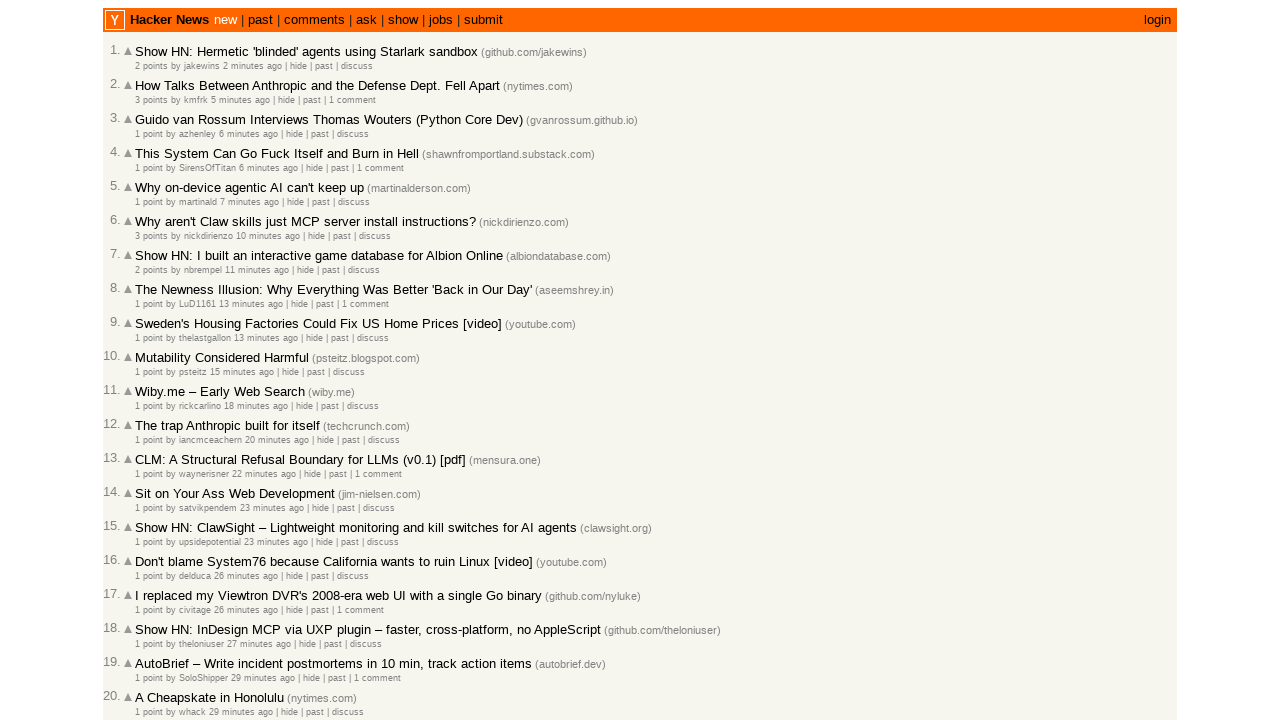

Waited for articles to load on Hacker News newest page
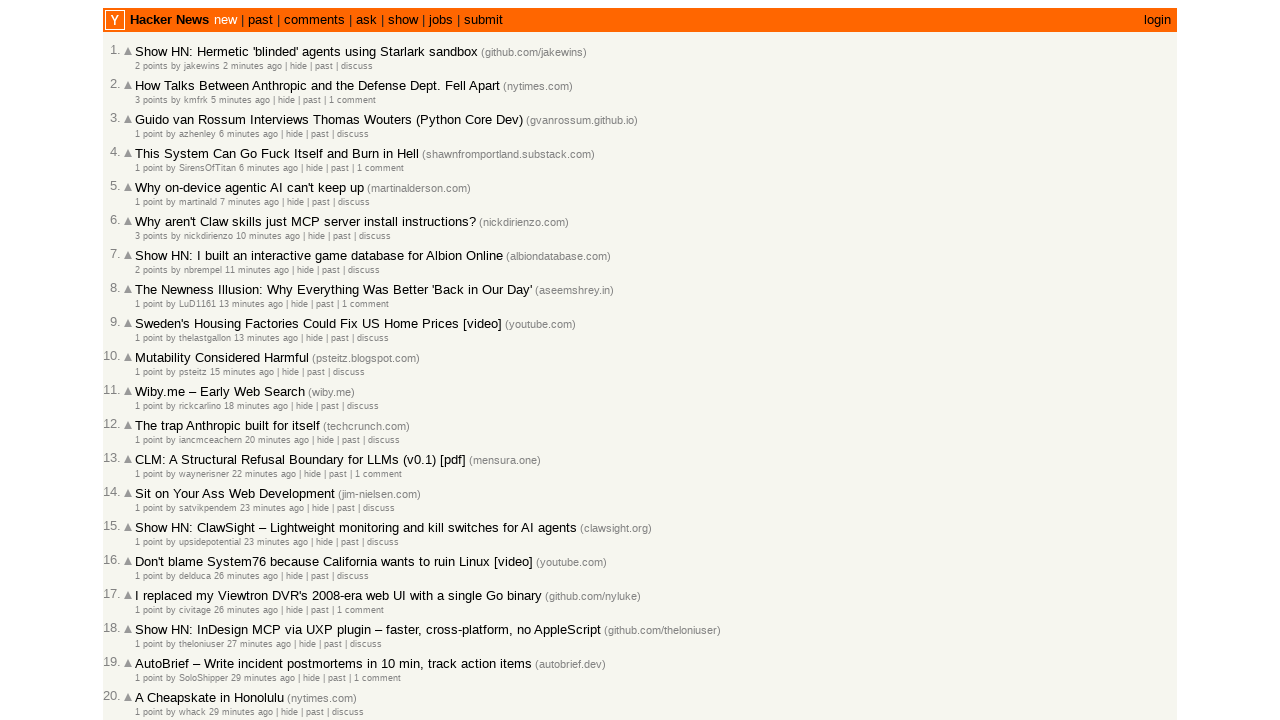

Located 'More' button for pagination
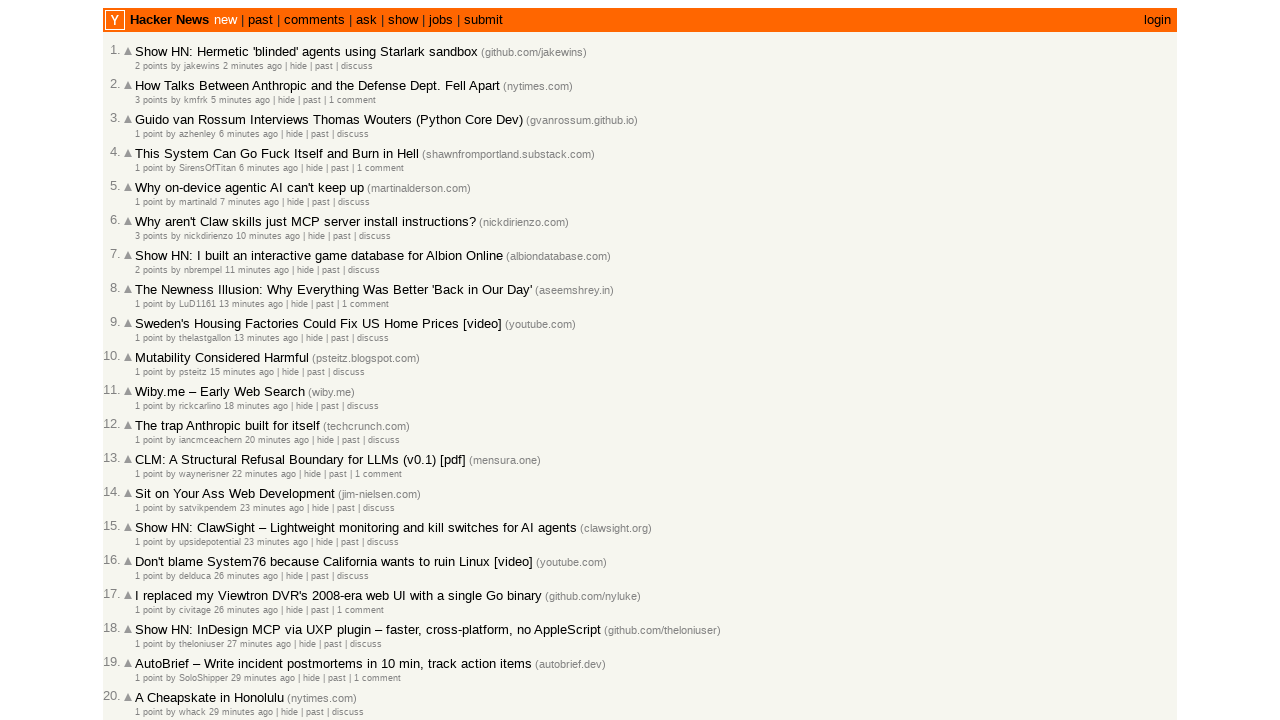

Clicked 'More' button to load next page of articles at (149, 616) on a.morelink
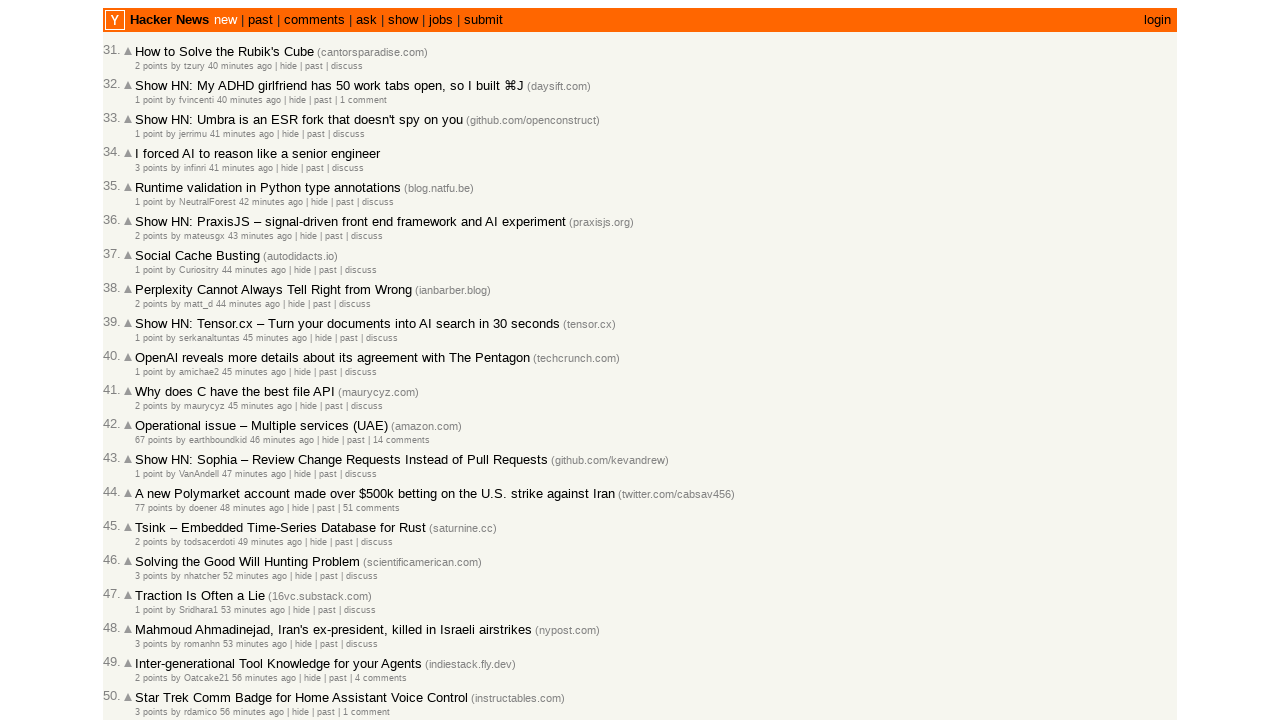

Waited 2 seconds for page to load
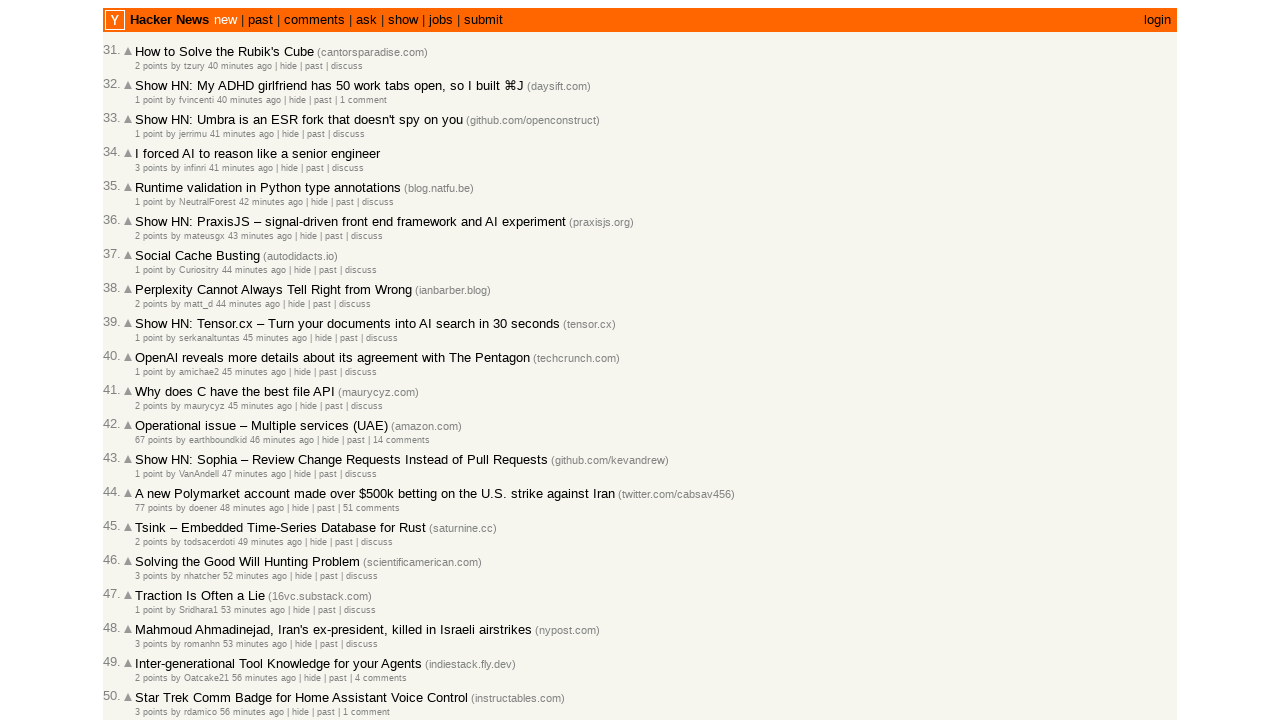

Verified additional articles loaded
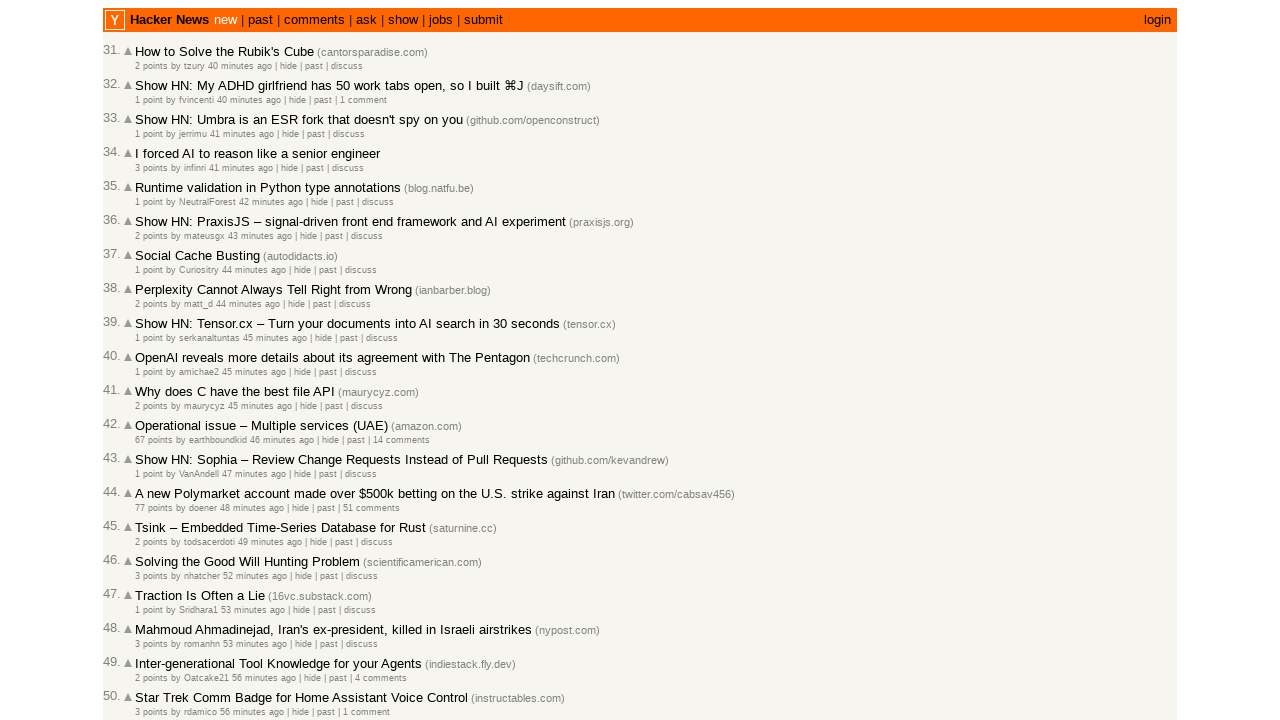

Located 'More' button for pagination
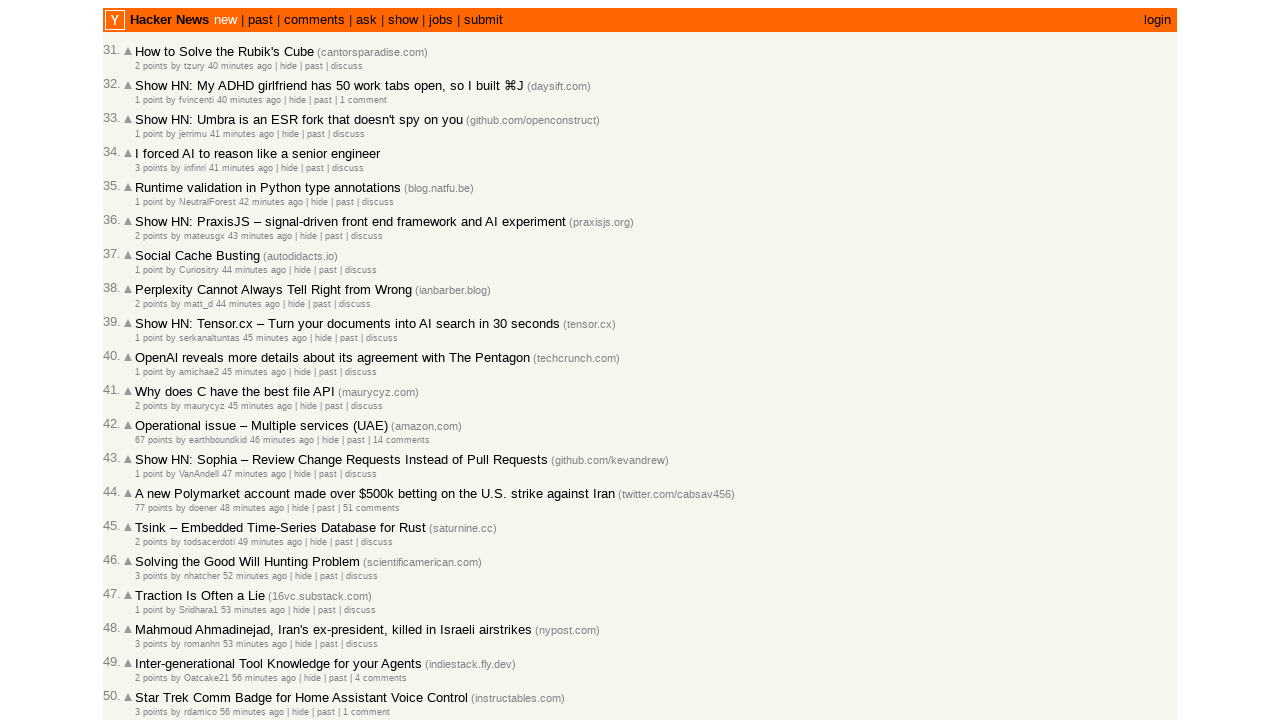

Clicked 'More' button to load next page of articles at (149, 616) on a.morelink
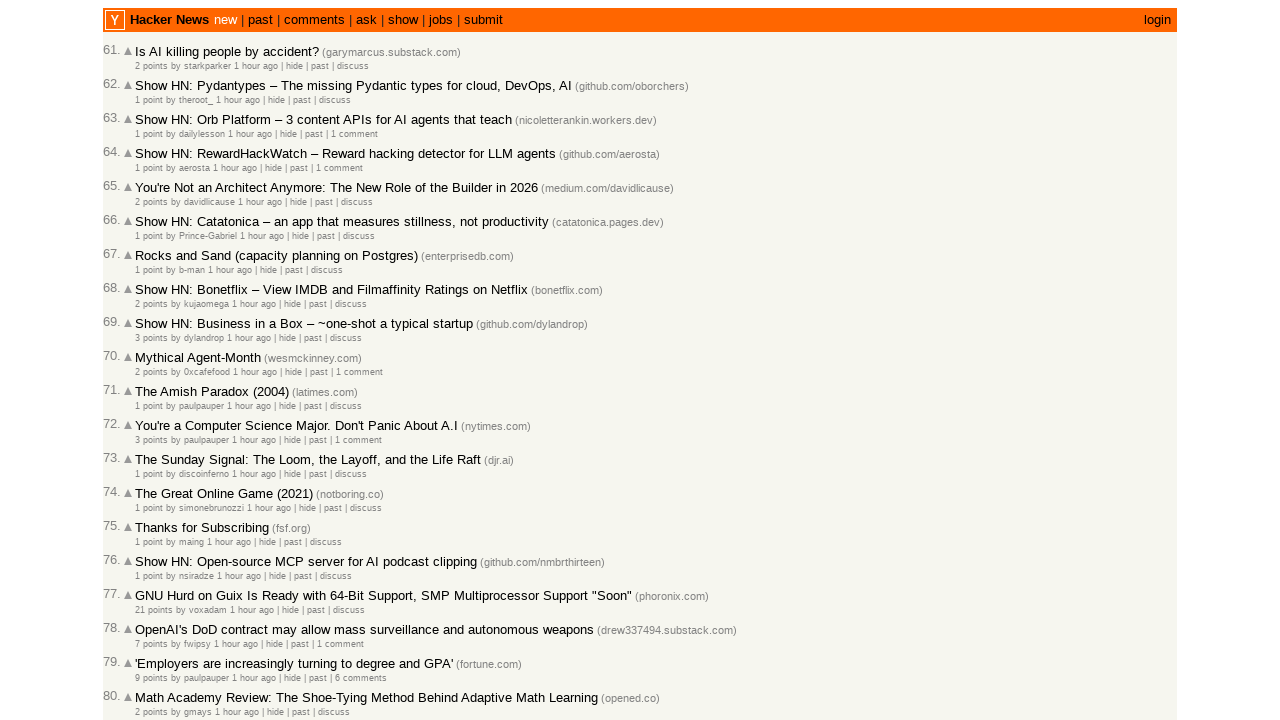

Waited 2 seconds for page to load
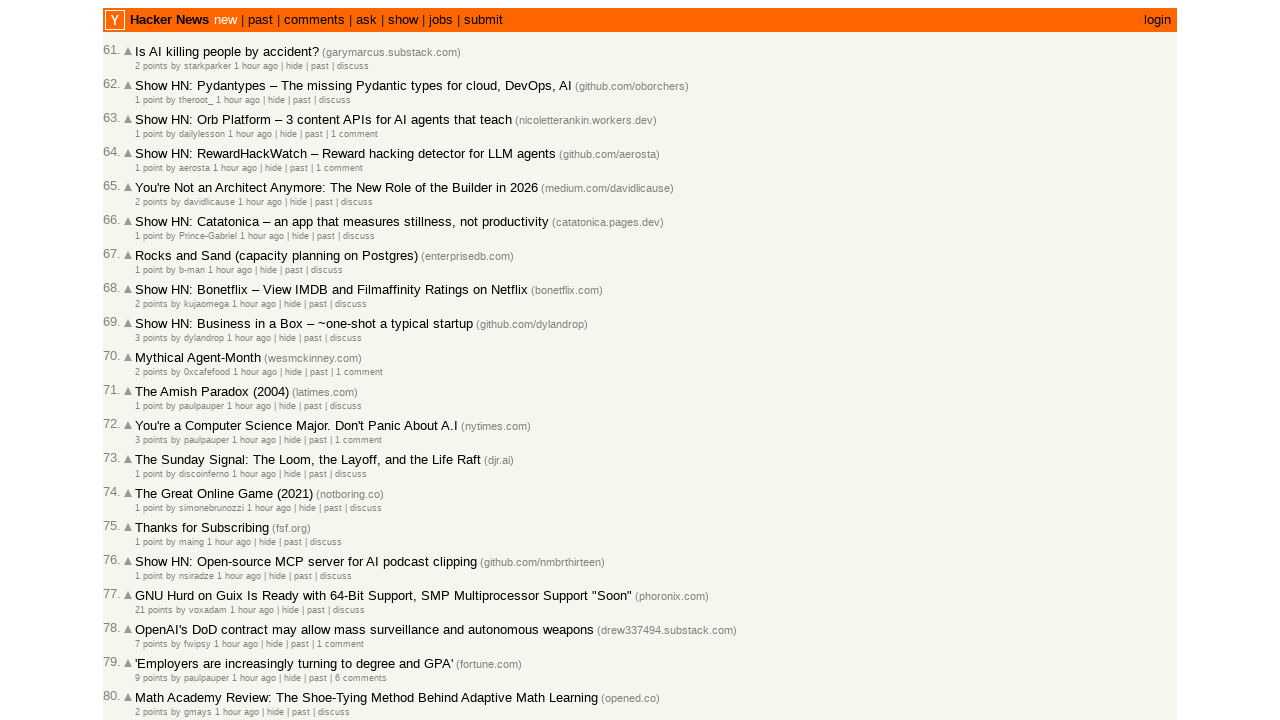

Verified additional articles loaded
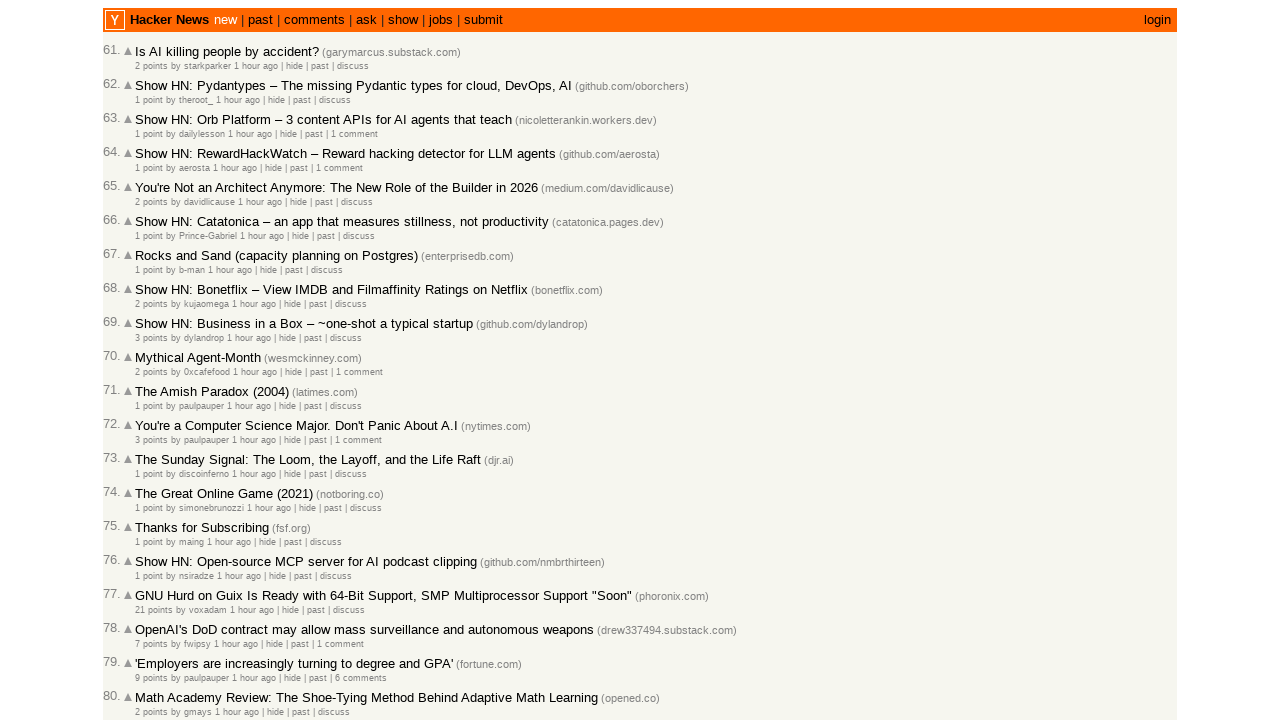

Located 'More' button for pagination
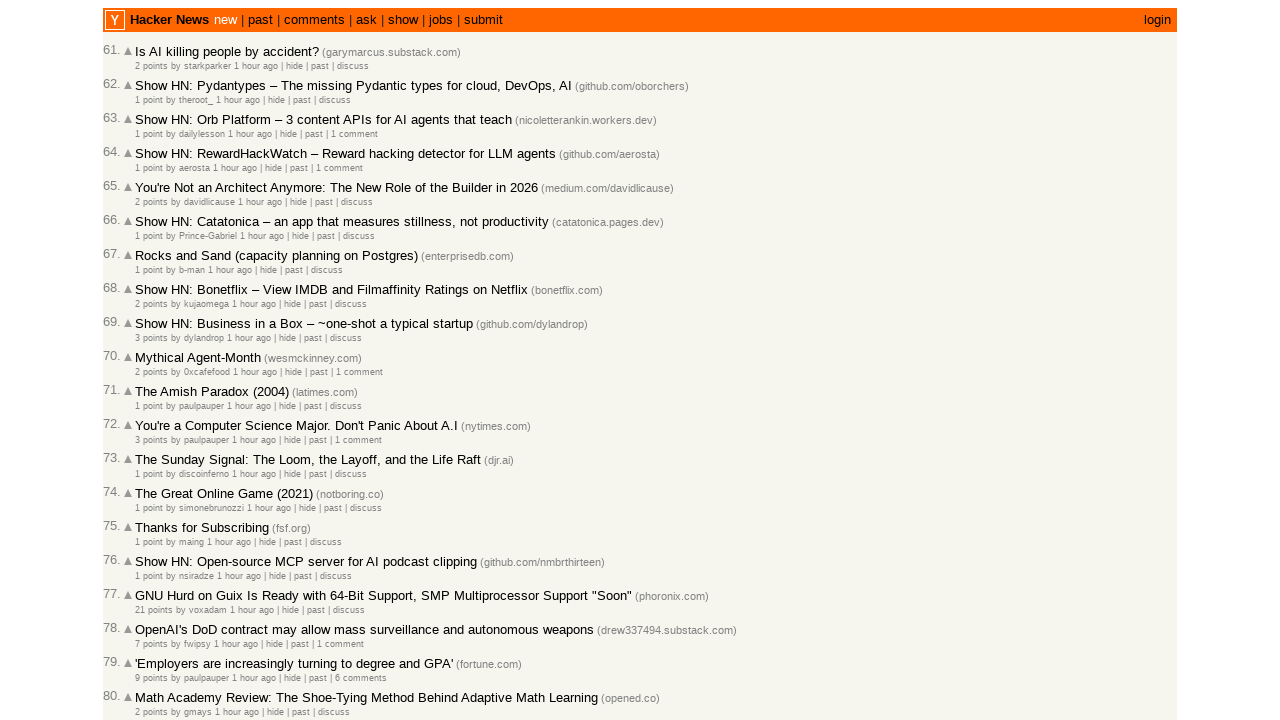

Clicked 'More' button to load next page of articles at (149, 616) on a.morelink
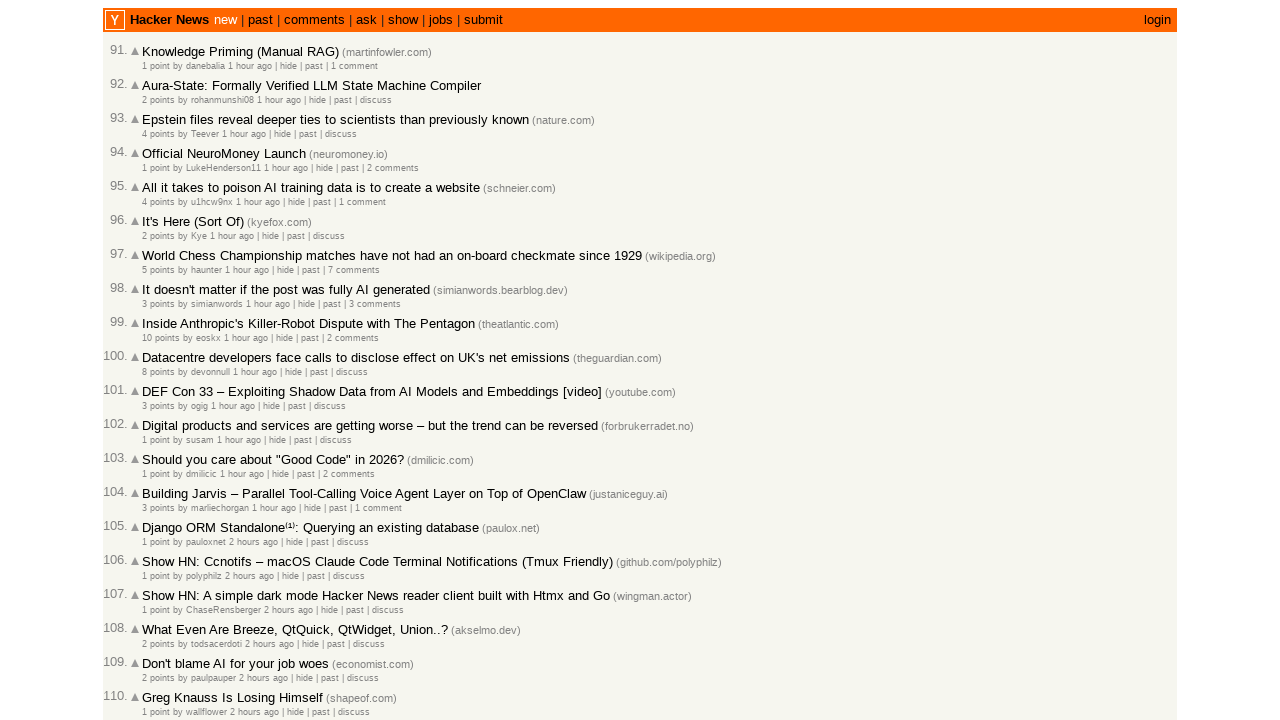

Waited 2 seconds for page to load
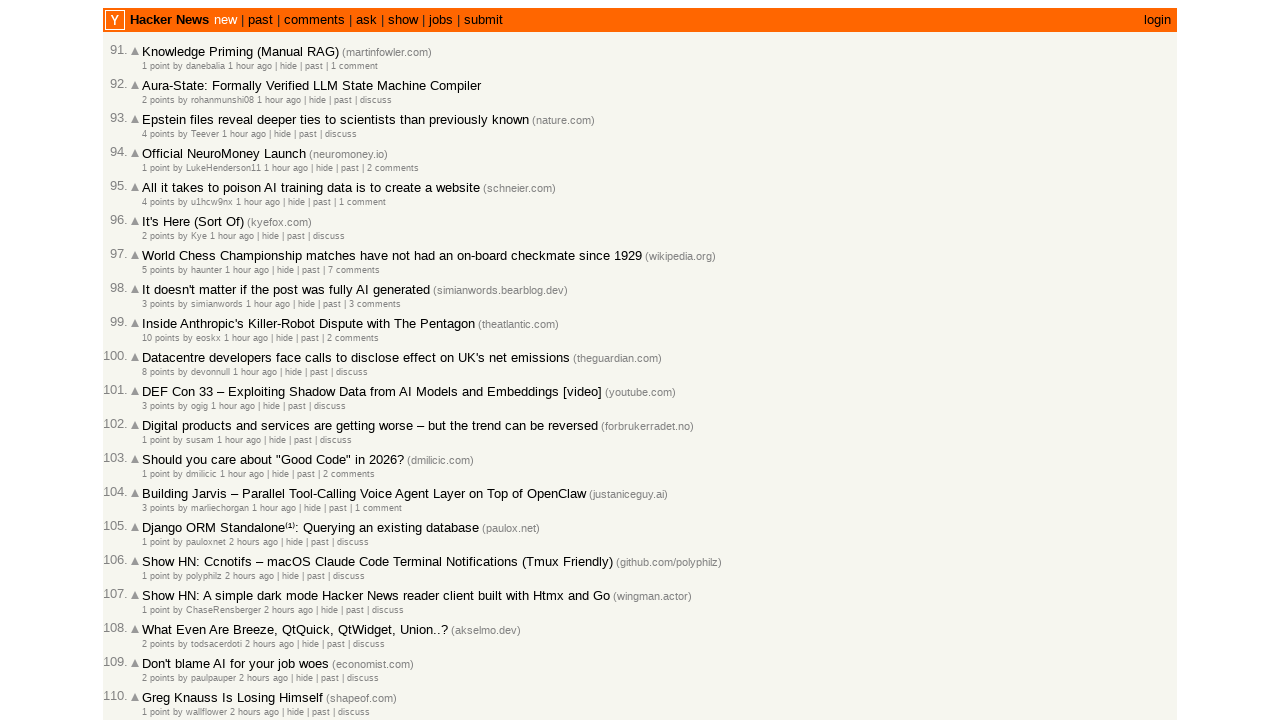

Verified additional articles loaded
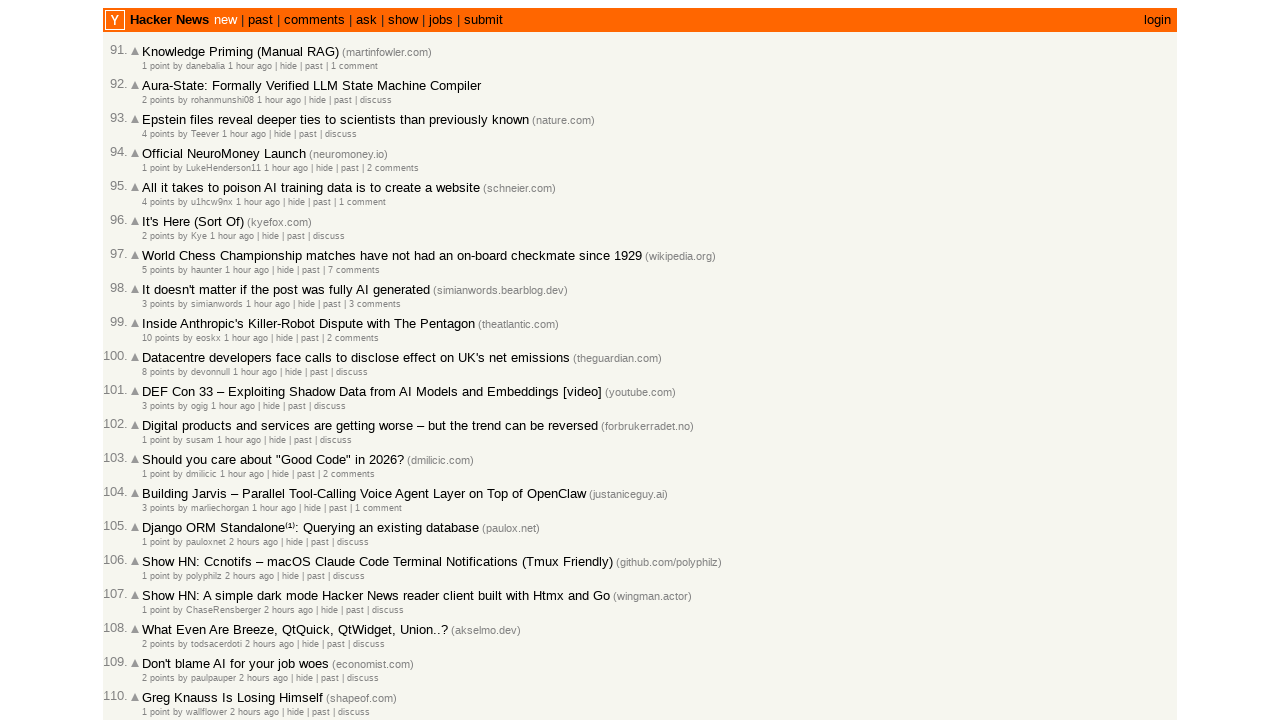

Located 'More' button for pagination
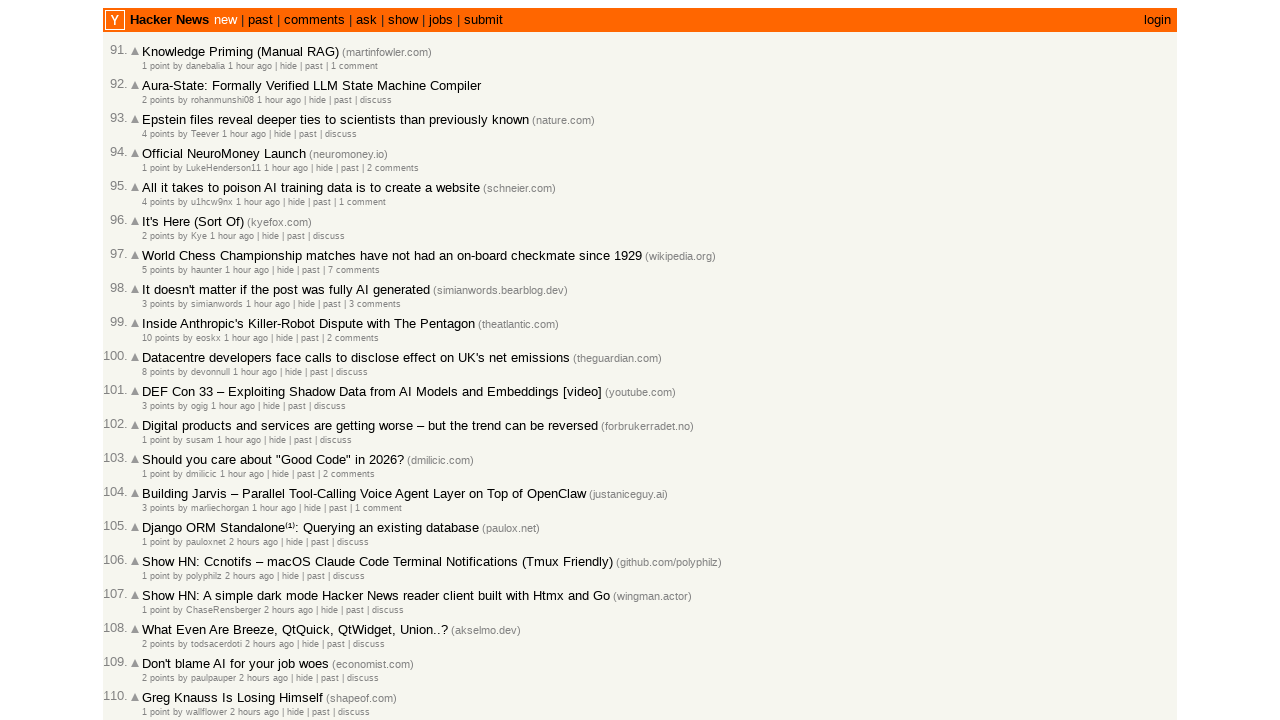

Clicked 'More' button to load next page of articles at (156, 616) on a.morelink
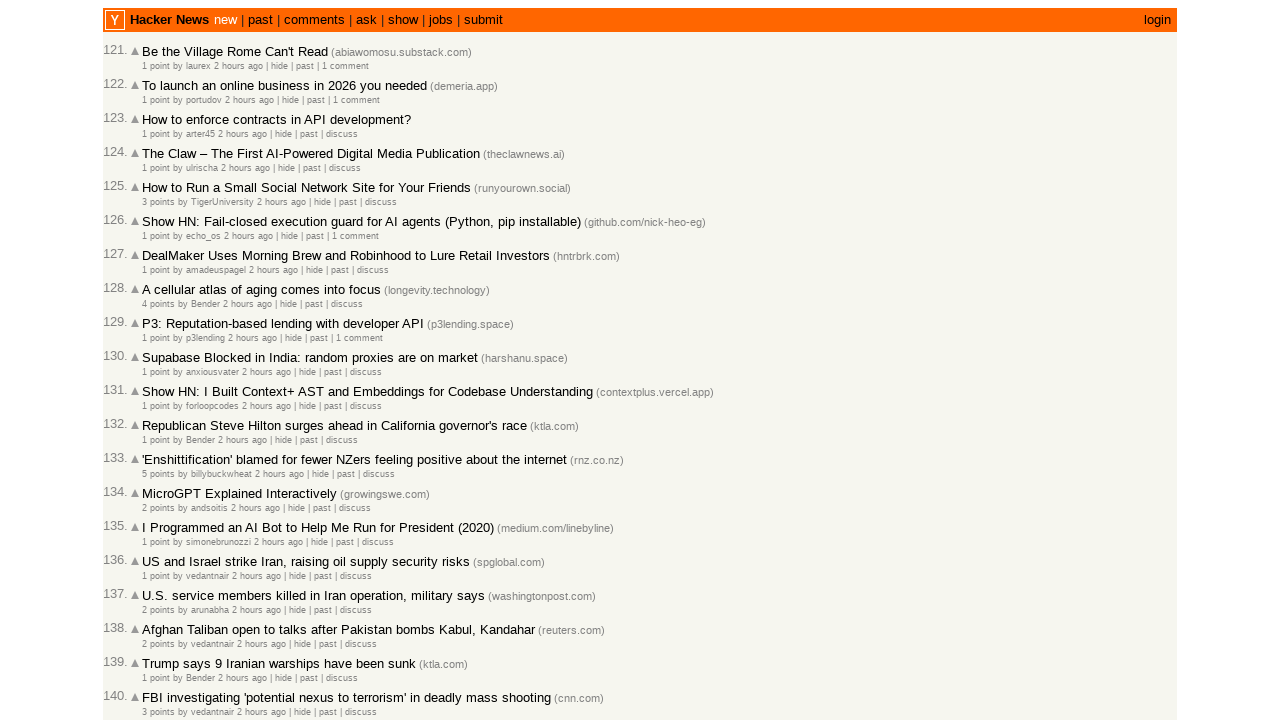

Waited 2 seconds for page to load
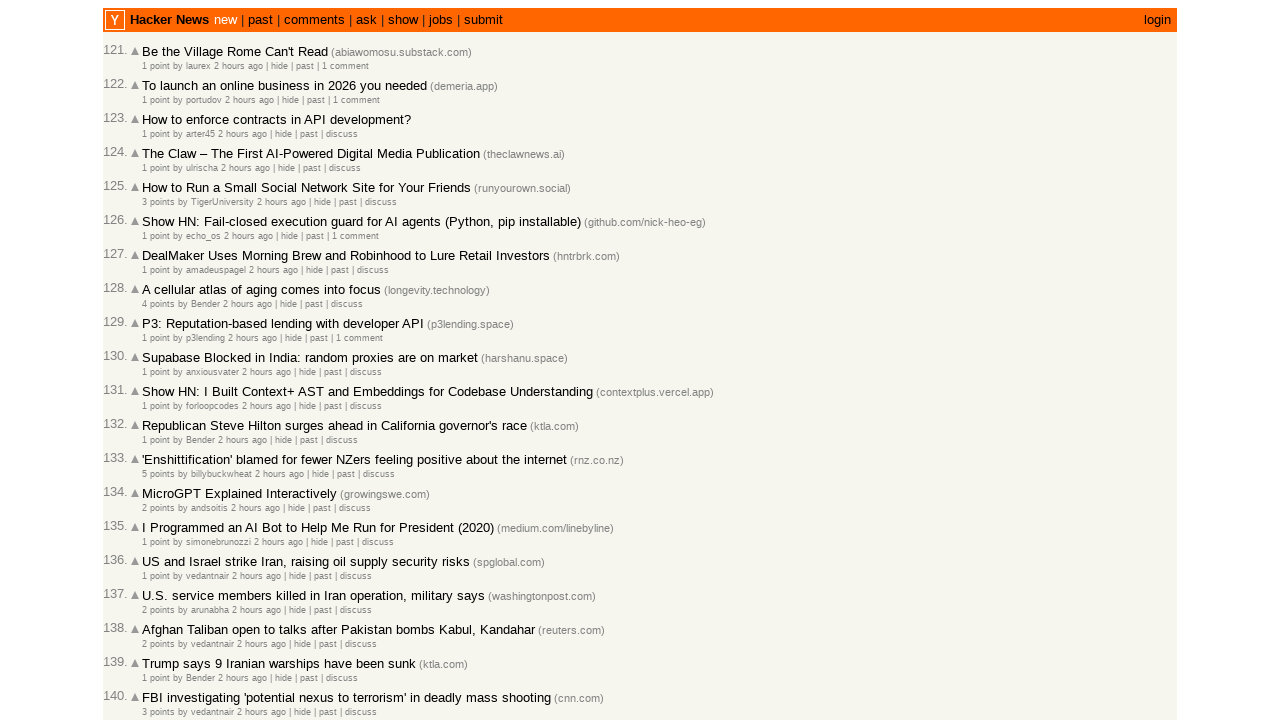

Verified additional articles loaded
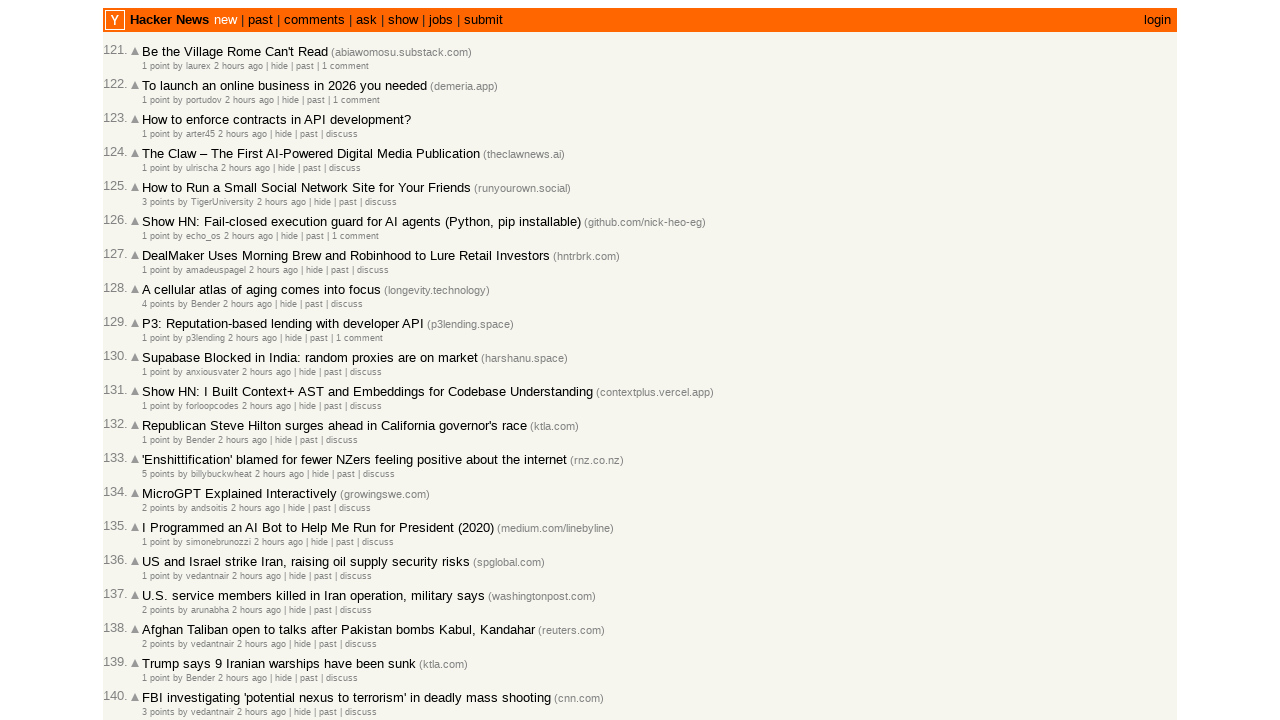

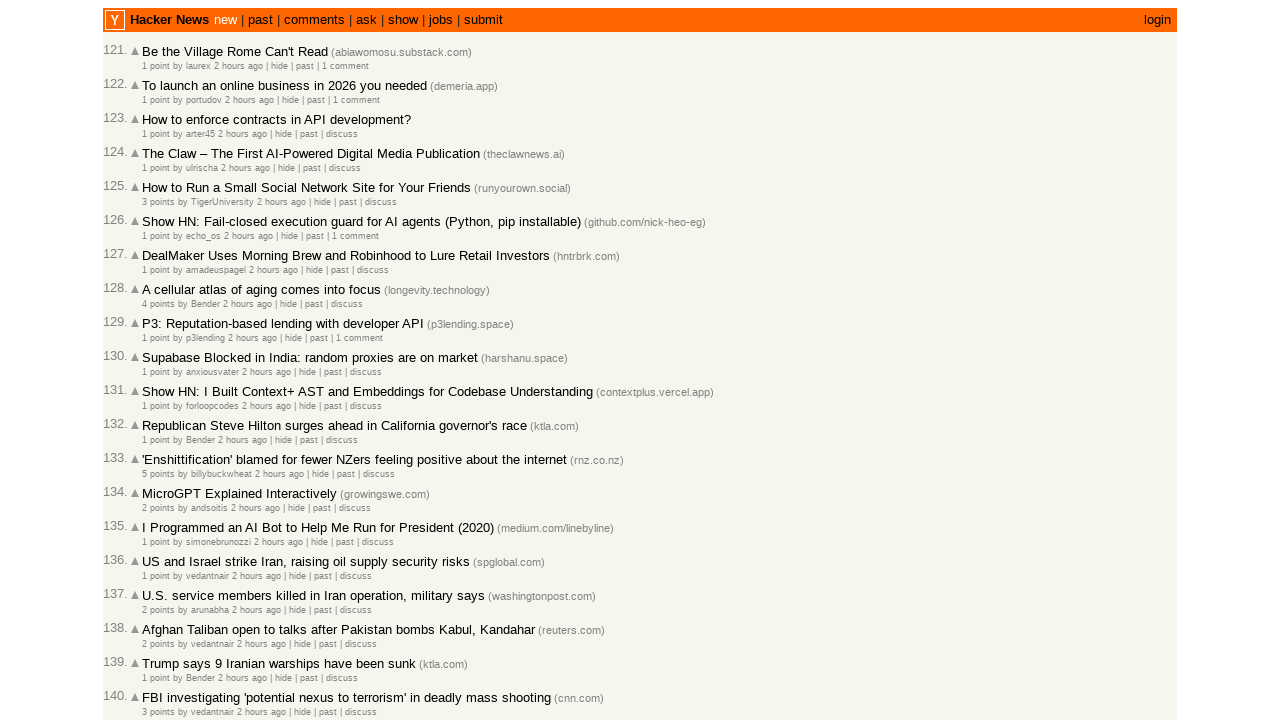